Tests e-commerce cart functionality by adding a specific product to cart, proceeding to checkout, and applying a promo code

Starting URL: https://rahulshettyacademy.com/seleniumPractise/#/

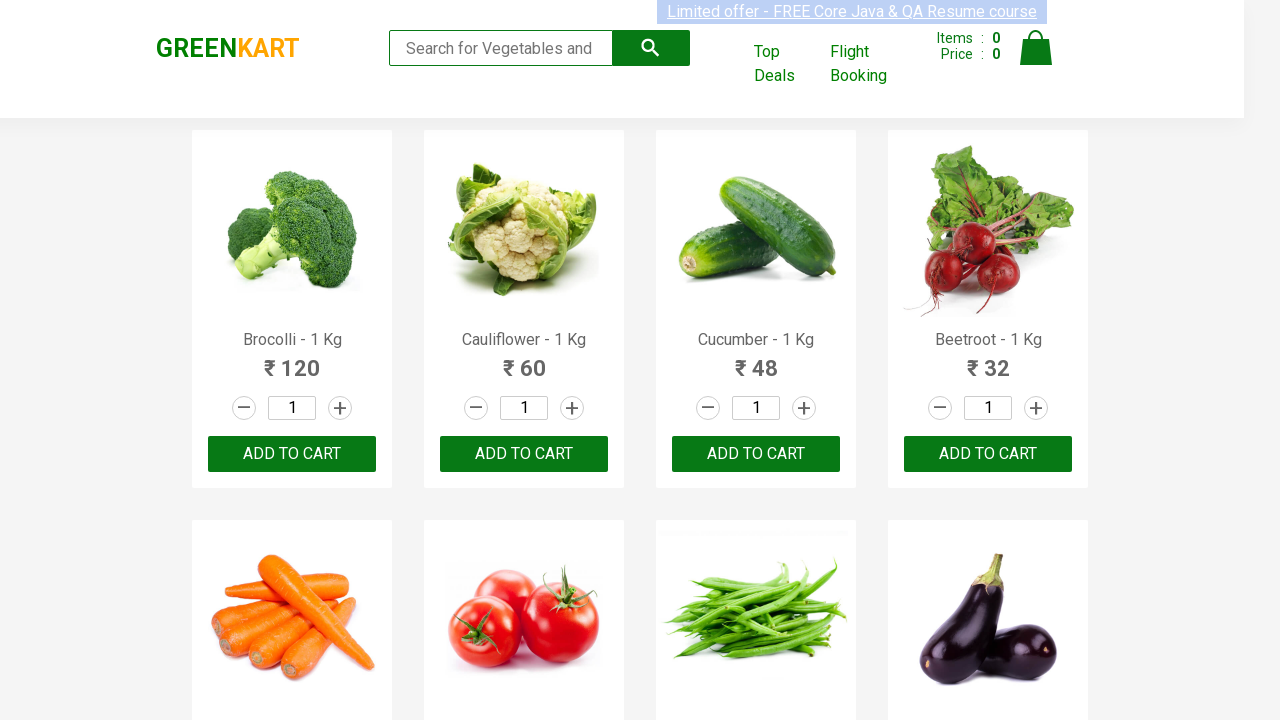

Waited for products to load on e-commerce page
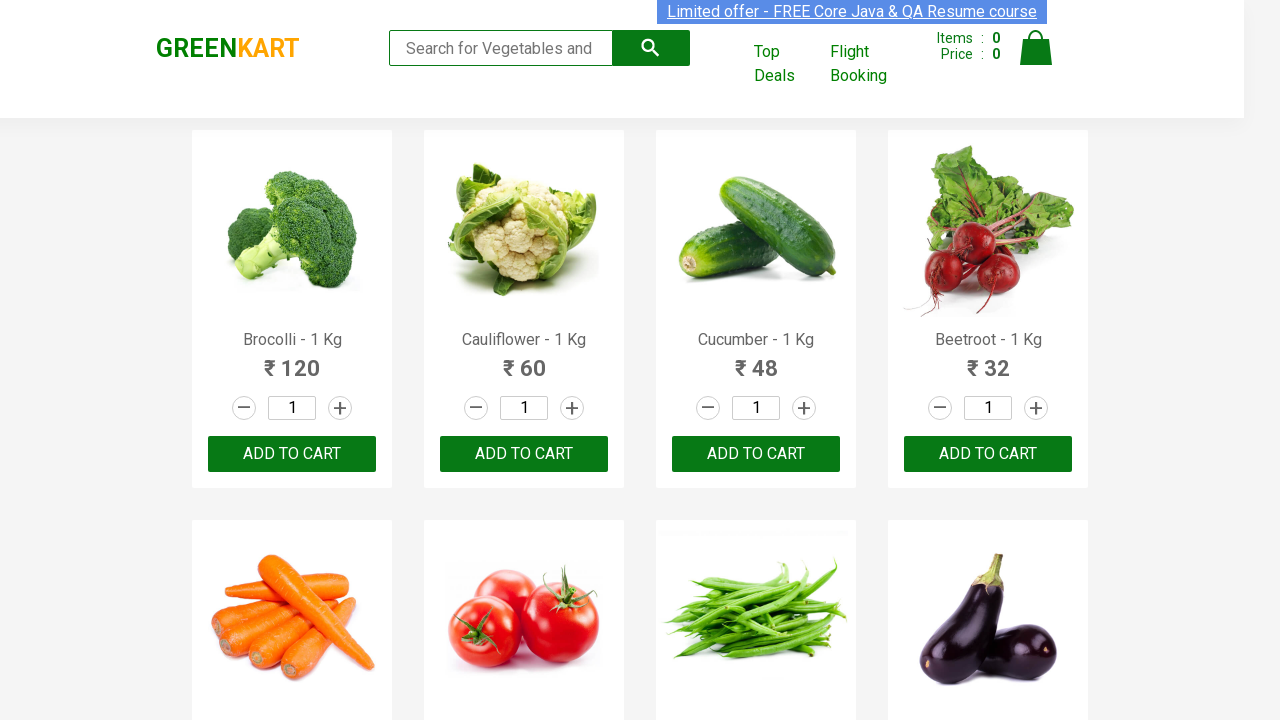

Retrieved all product names from page
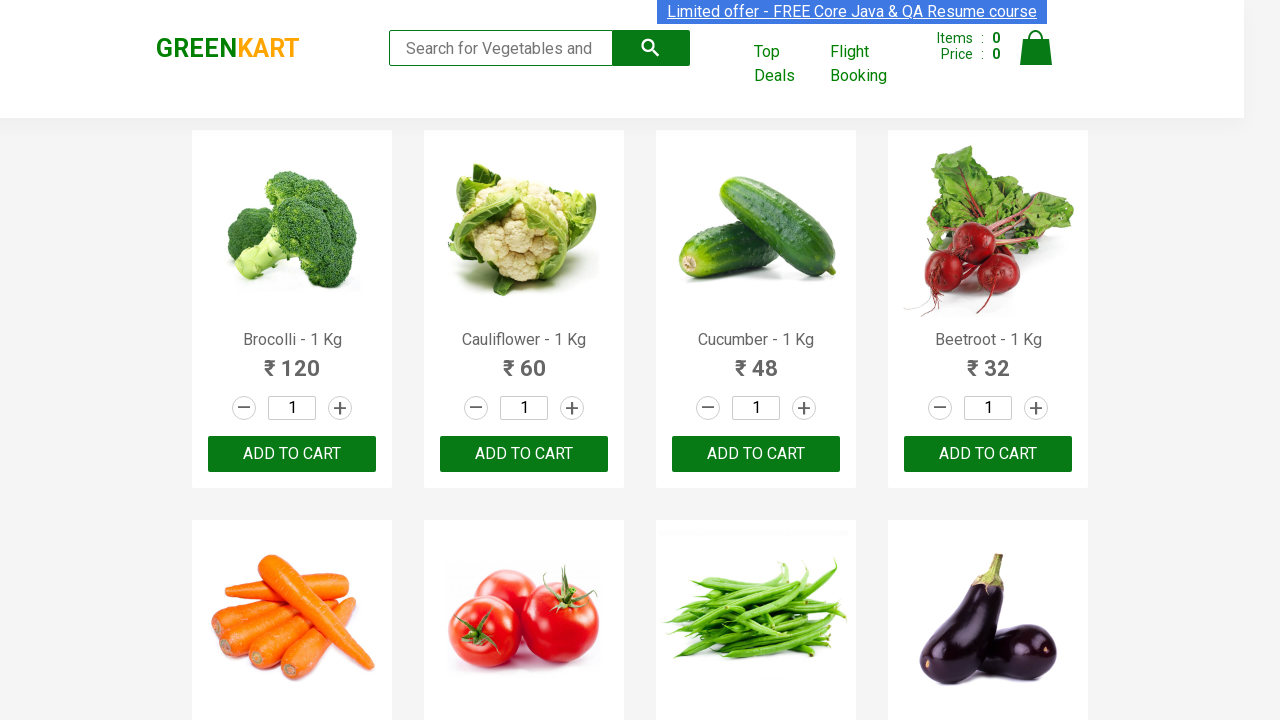

Found Cucumber product and clicked ADD TO CART button at (756, 454) on xpath=//button[text()='ADD TO CART'] >> nth=2
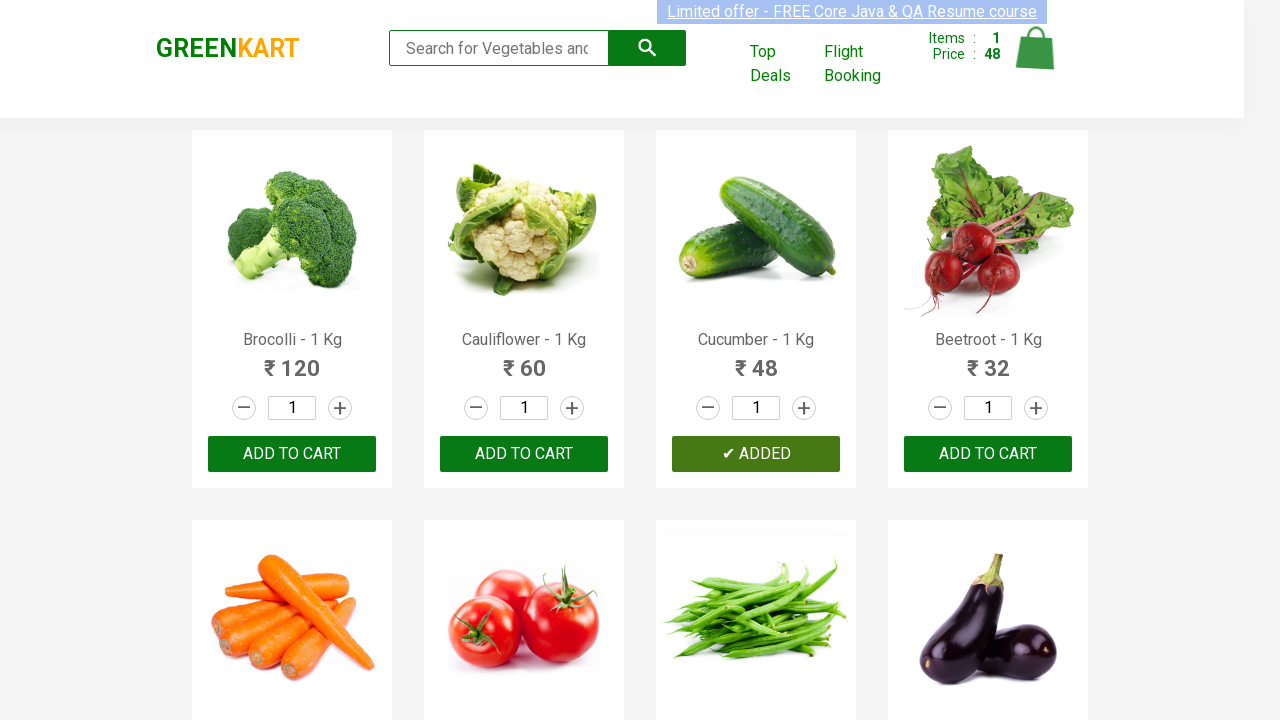

Clicked on cart icon to view cart at (1036, 48) on xpath=//a[@class='cart-icon']/img
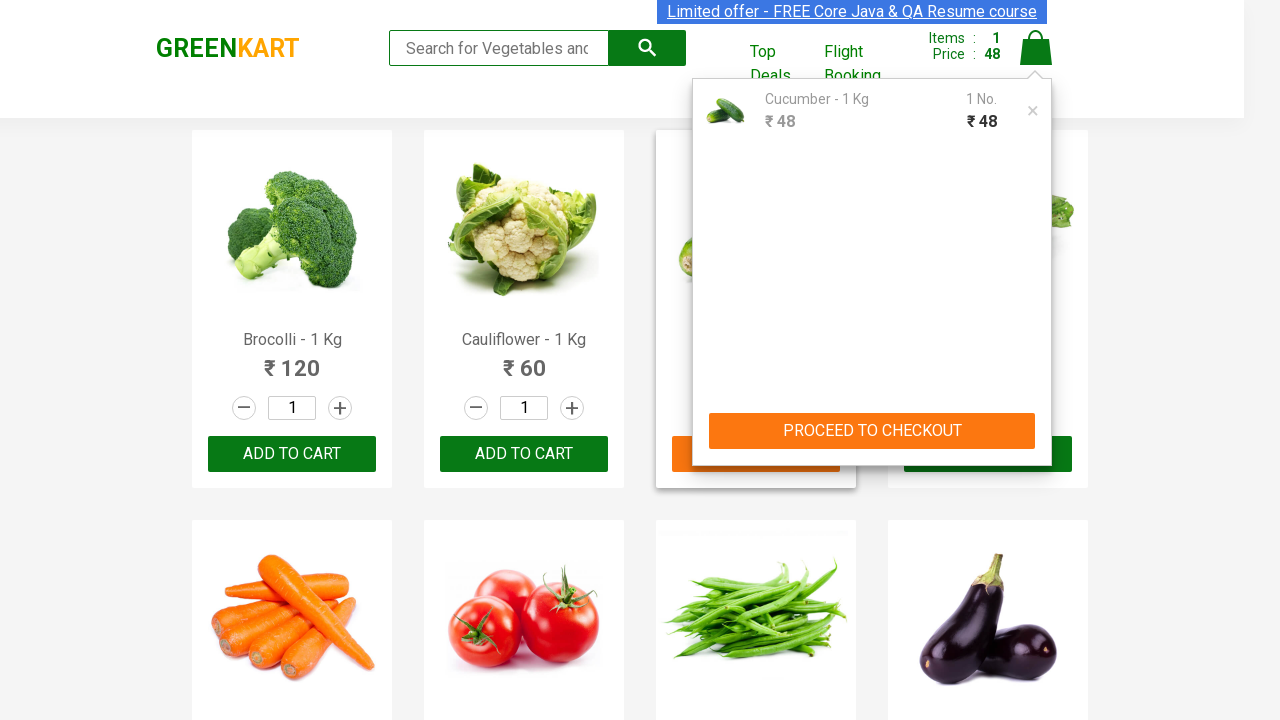

Clicked PROCEED TO CHECKOUT button at (872, 431) on xpath=//button[text()='PROCEED TO CHECKOUT']
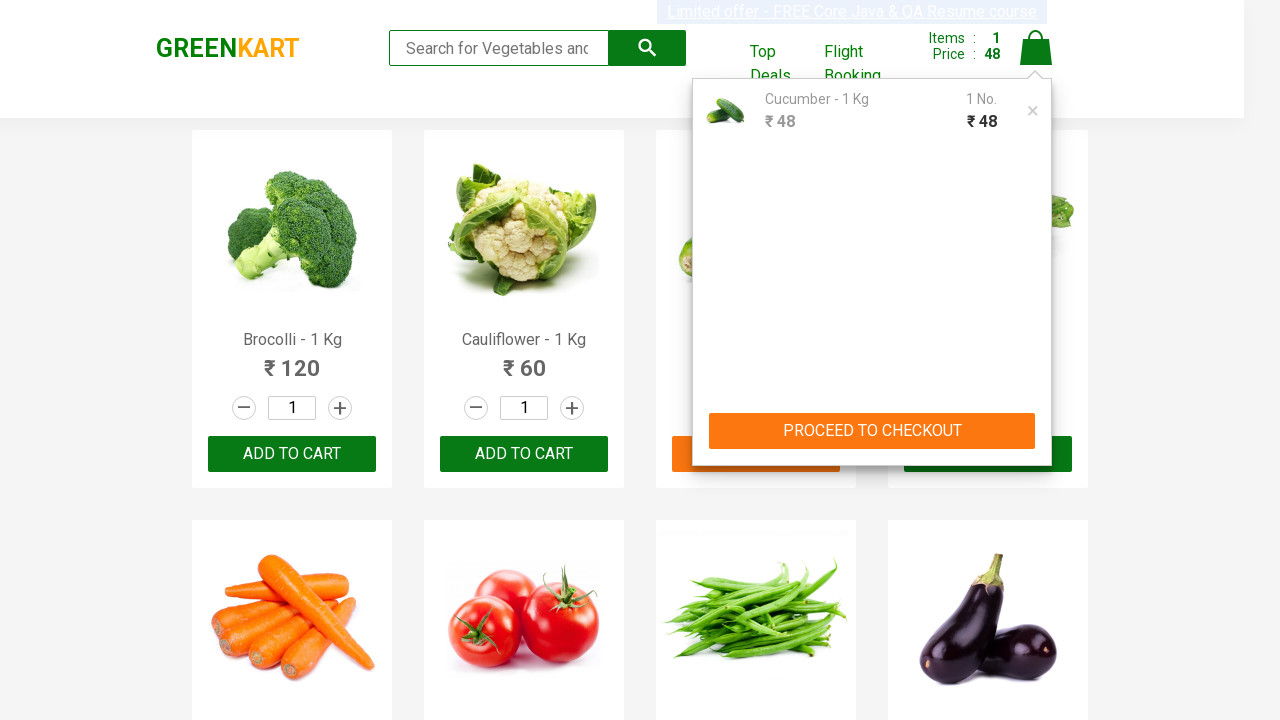

Entered promo code 'rahulshettyacademy' in promo code field on //input[@class='promoCode']
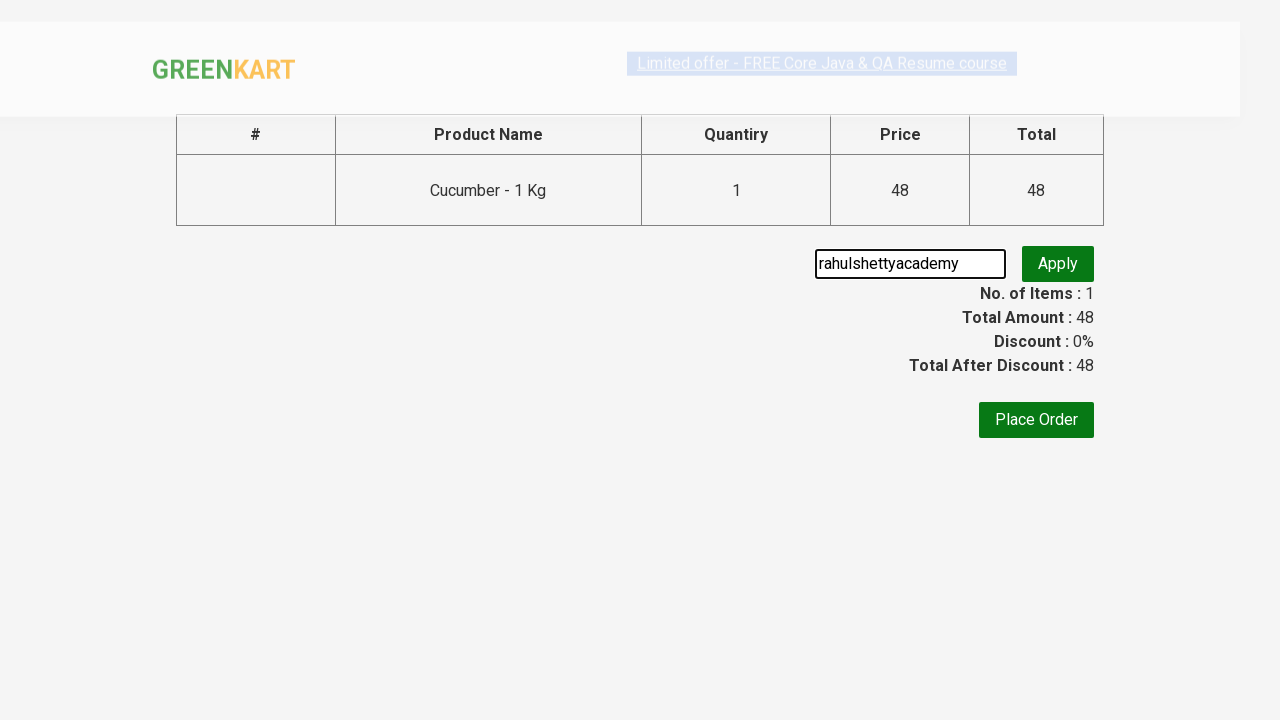

Clicked Apply button to apply promo code at (1058, 264) on xpath=//button[text()='Apply']
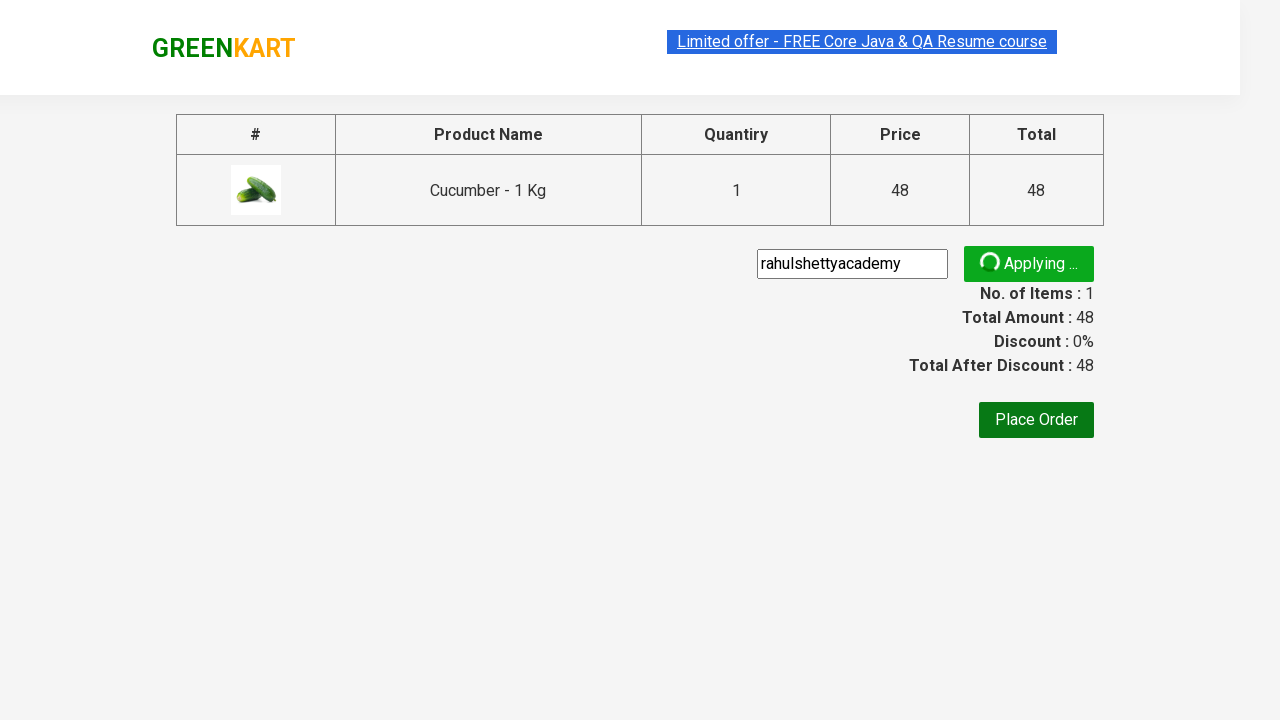

Promo code applied successfully and discount information displayed
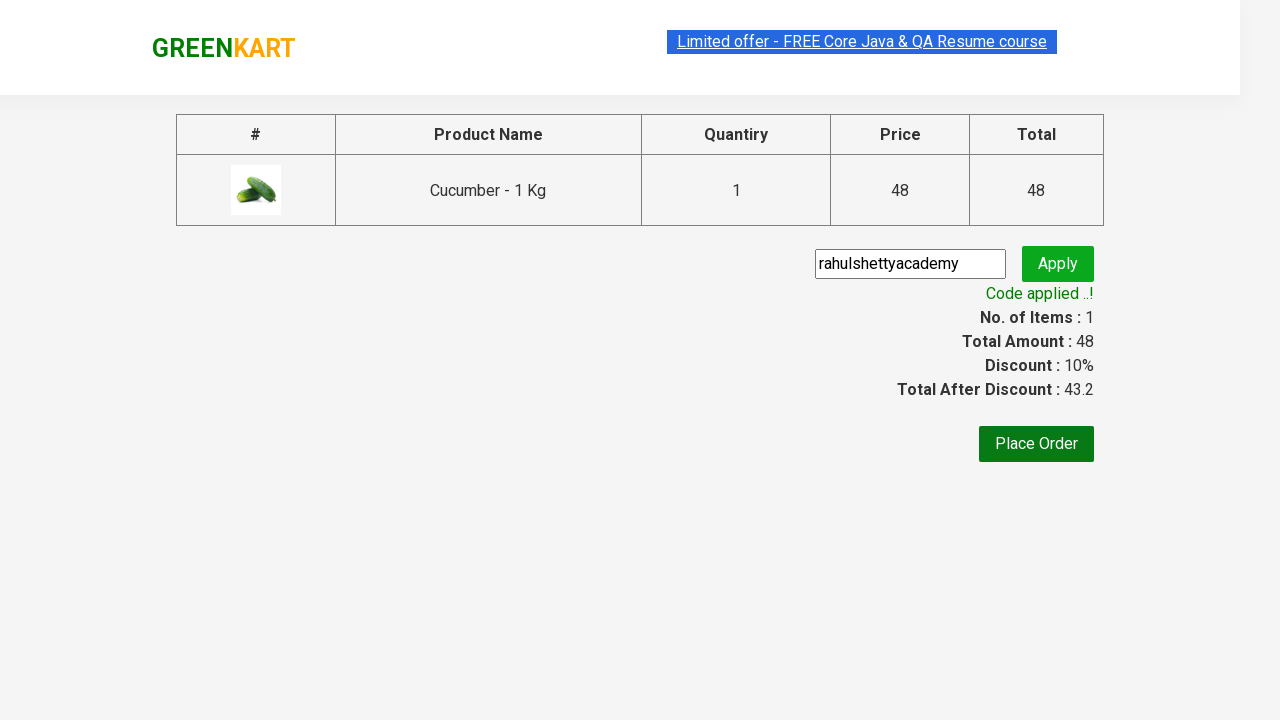

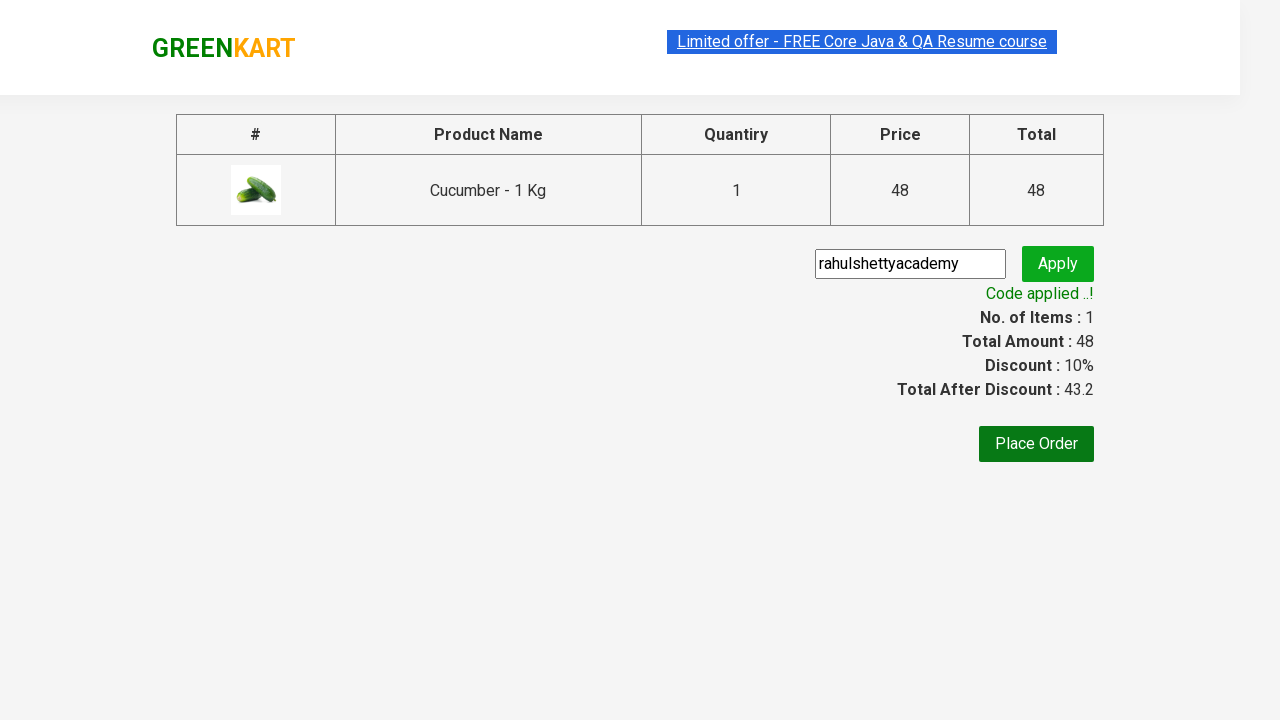